Tests checkbox functionality on a practice website by navigating to the checkboxes page and verifying checkbox elements are present and can be interacted with.

Starting URL: https://practice.expandtesting.com/checkboxes

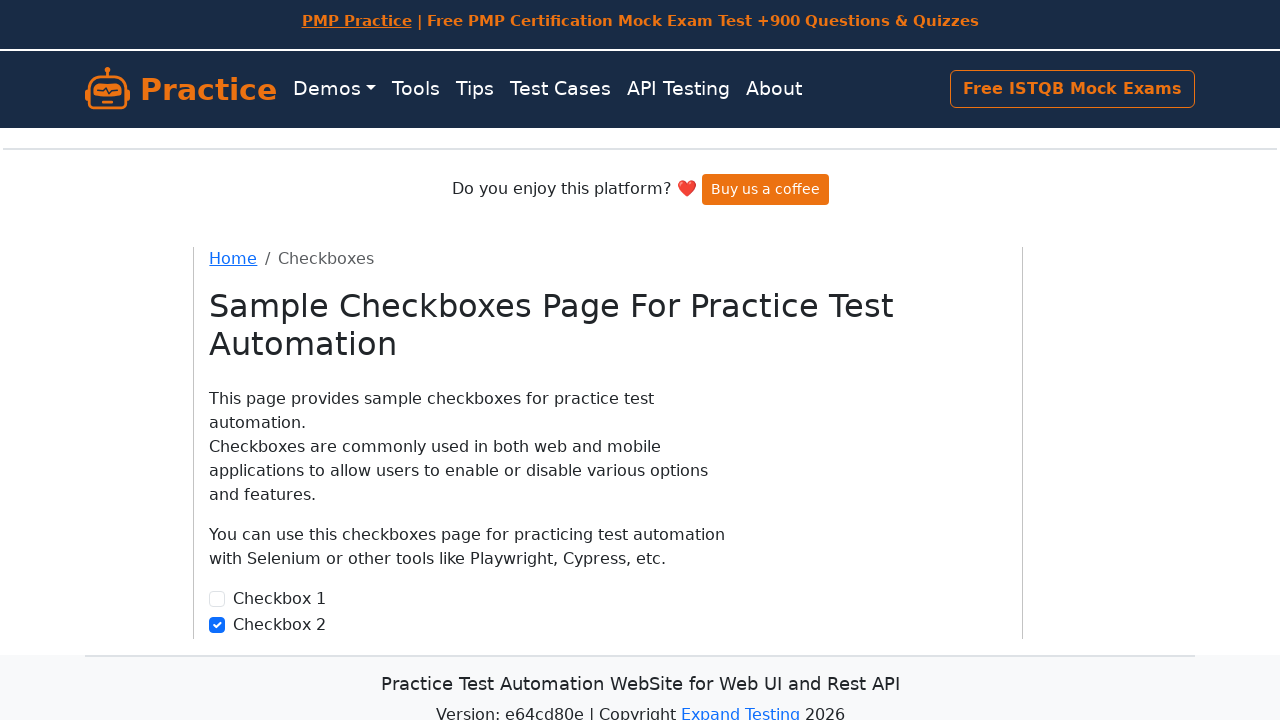

Waited for checkbox elements to be visible on the page
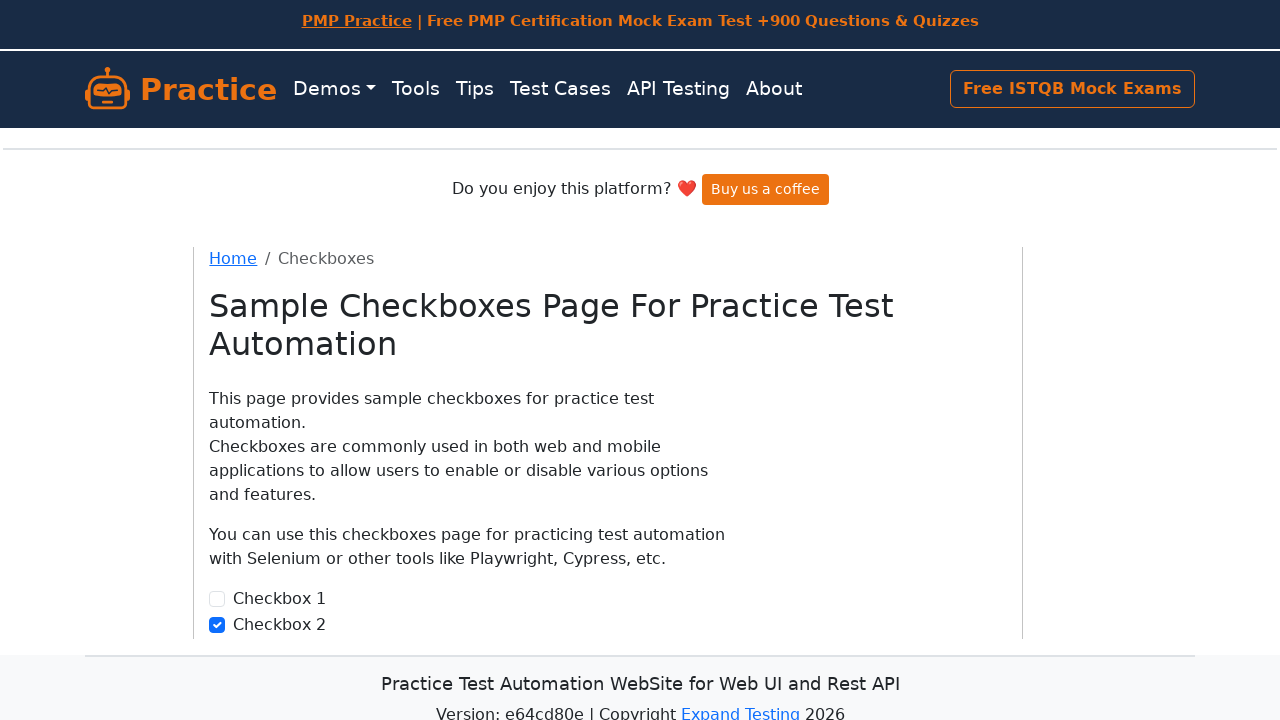

Located the first checkbox element
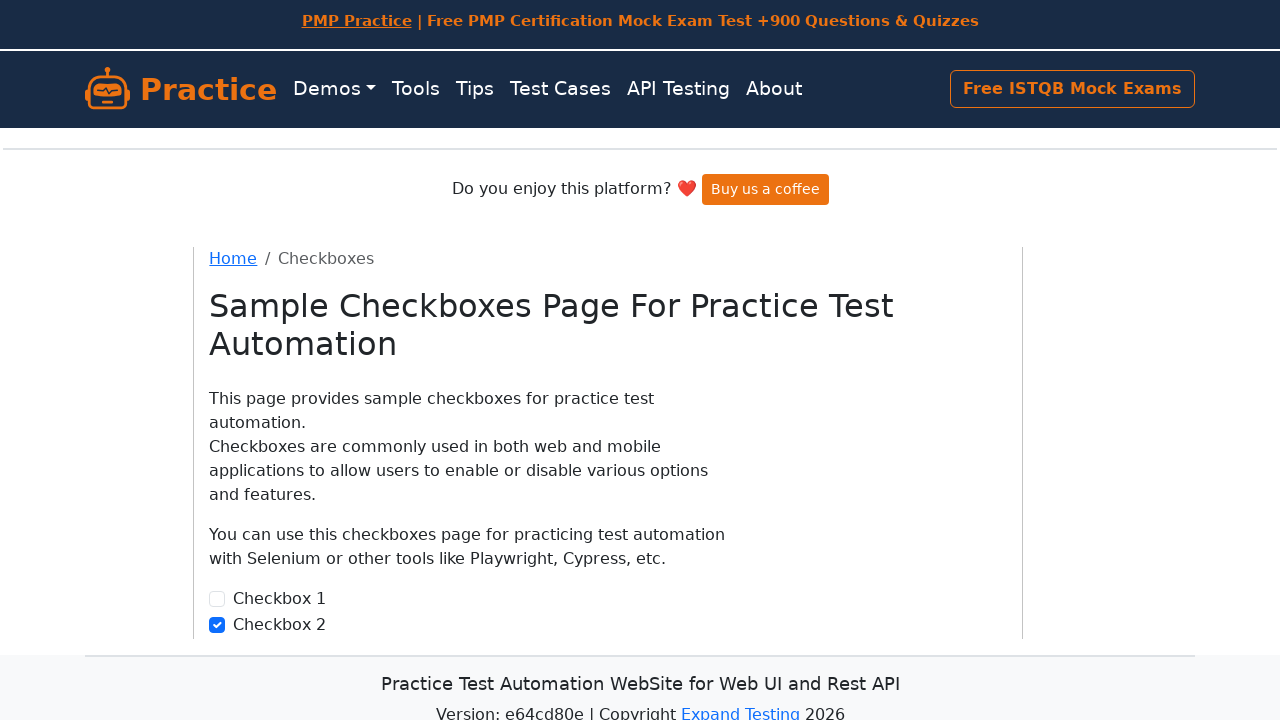

Checked the first checkbox at (217, 599) on input.form-check-input[type='checkbox'] >> nth=0
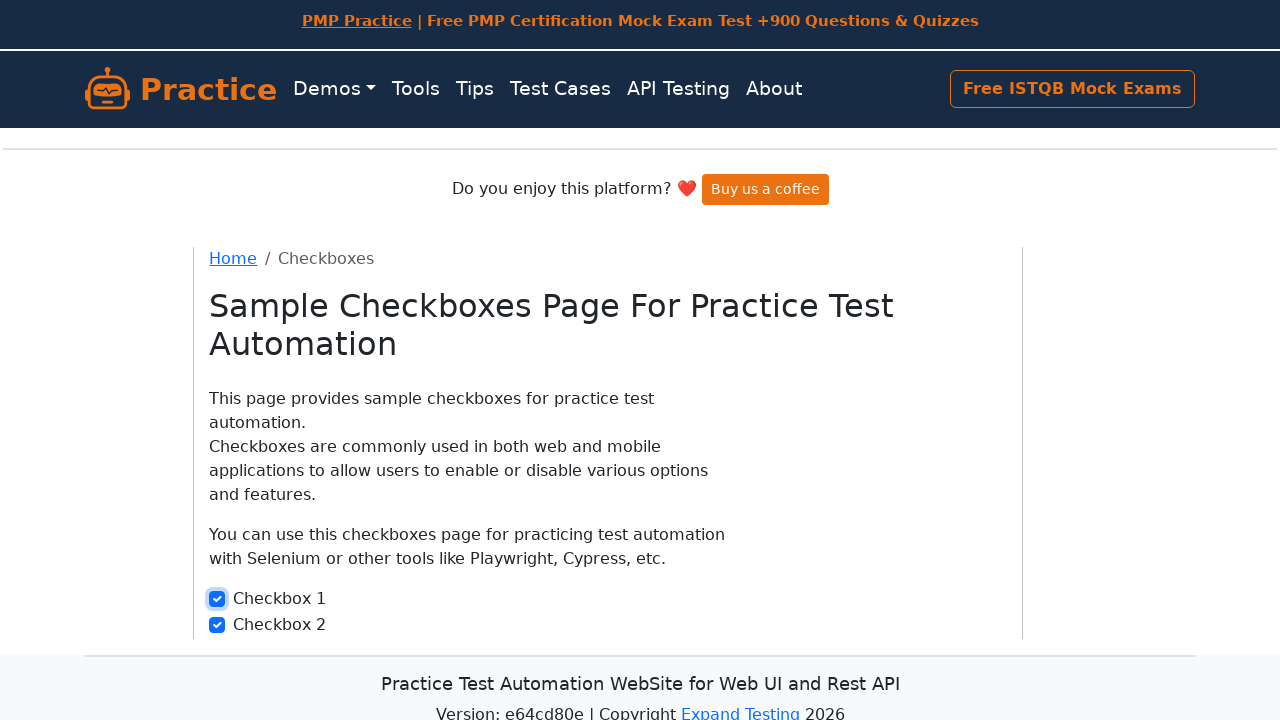

Verified that the first checkbox is checked
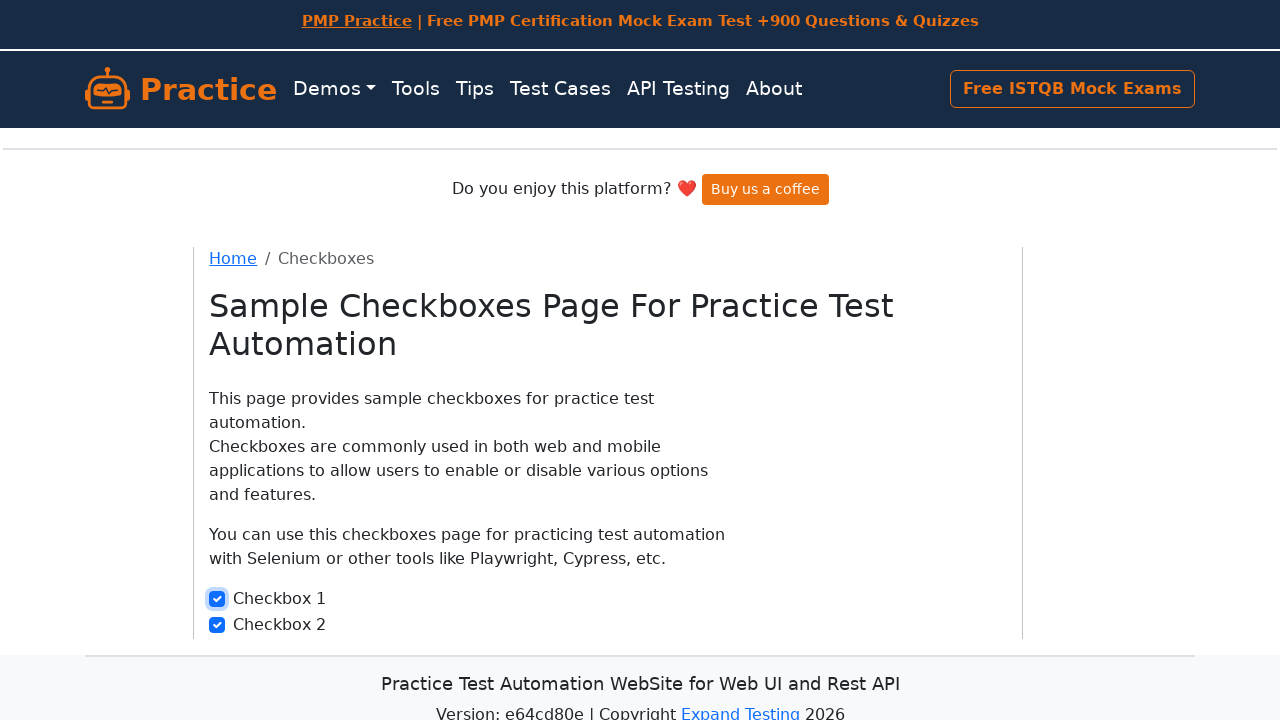

Located the last checkbox element
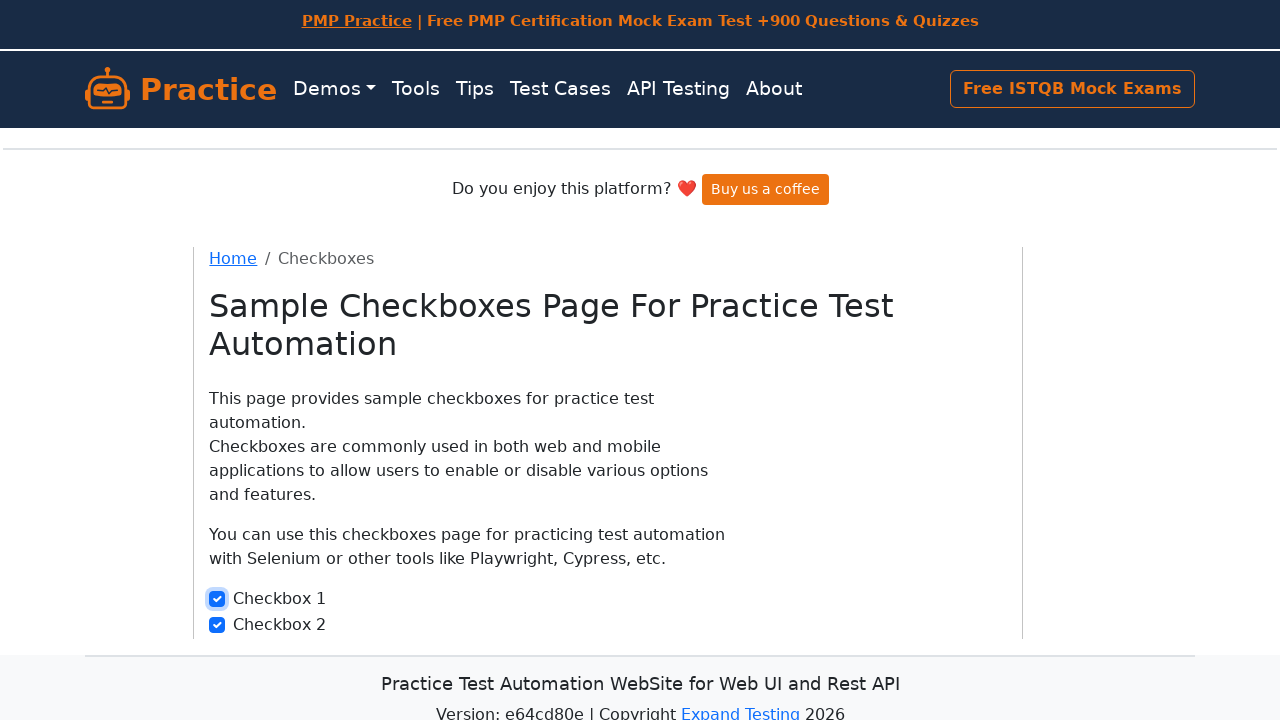

Checked the last checkbox on input.form-check-input[type='checkbox'] >> nth=-1
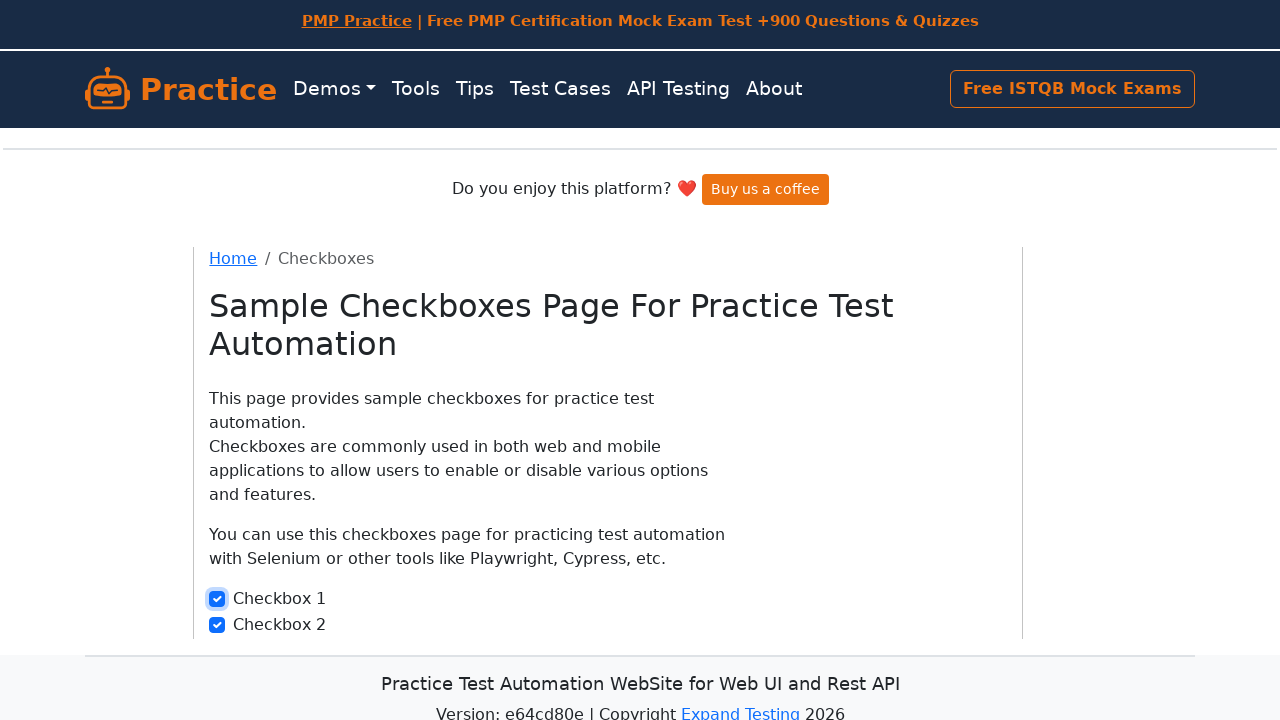

Verified that the last checkbox is checked
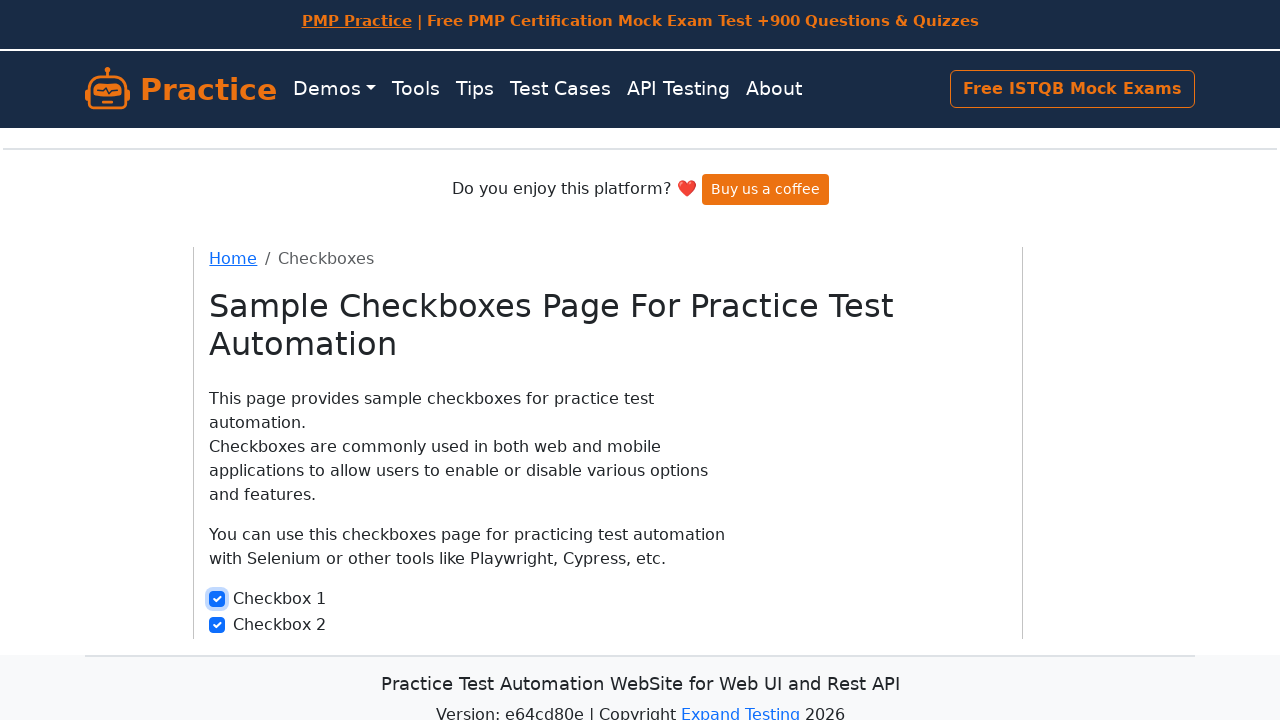

Located all checkbox elements
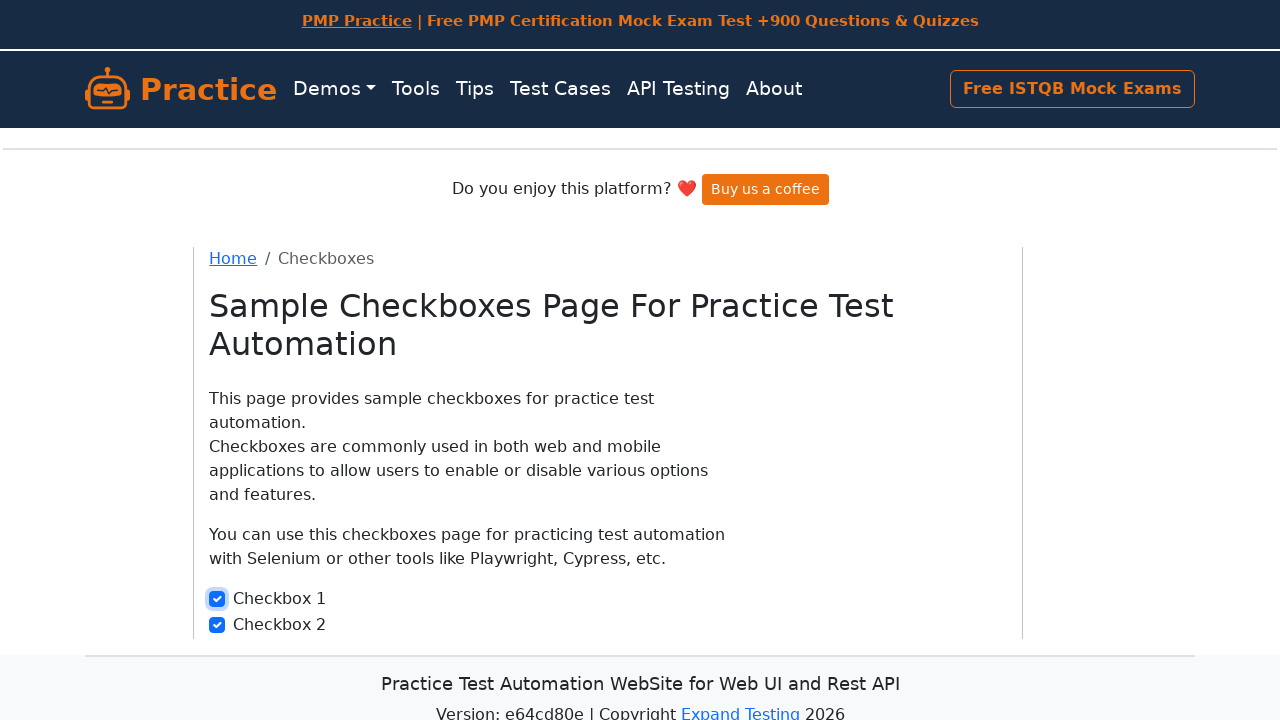

Unchecked the first checkbox at (217, 599) on input.form-check-input[type='checkbox'] >> nth=0
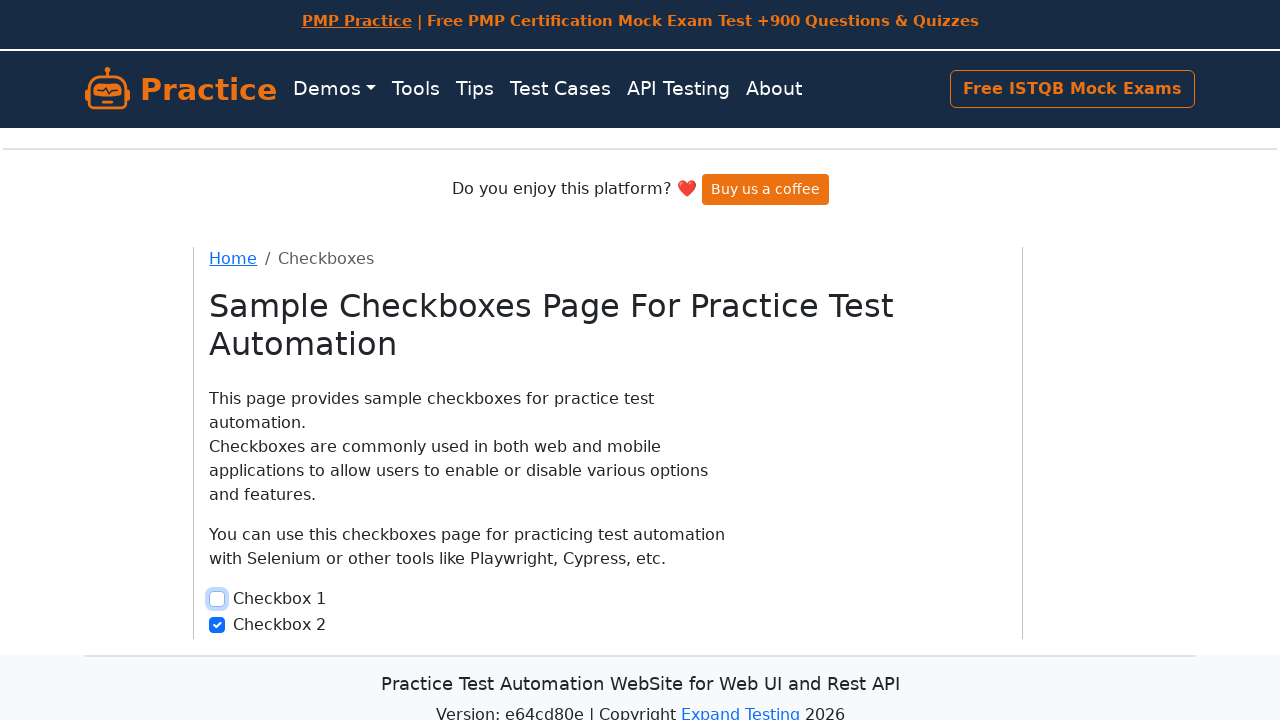

Unchecked the last checkbox at (217, 625) on input.form-check-input[type='checkbox'] >> nth=-1
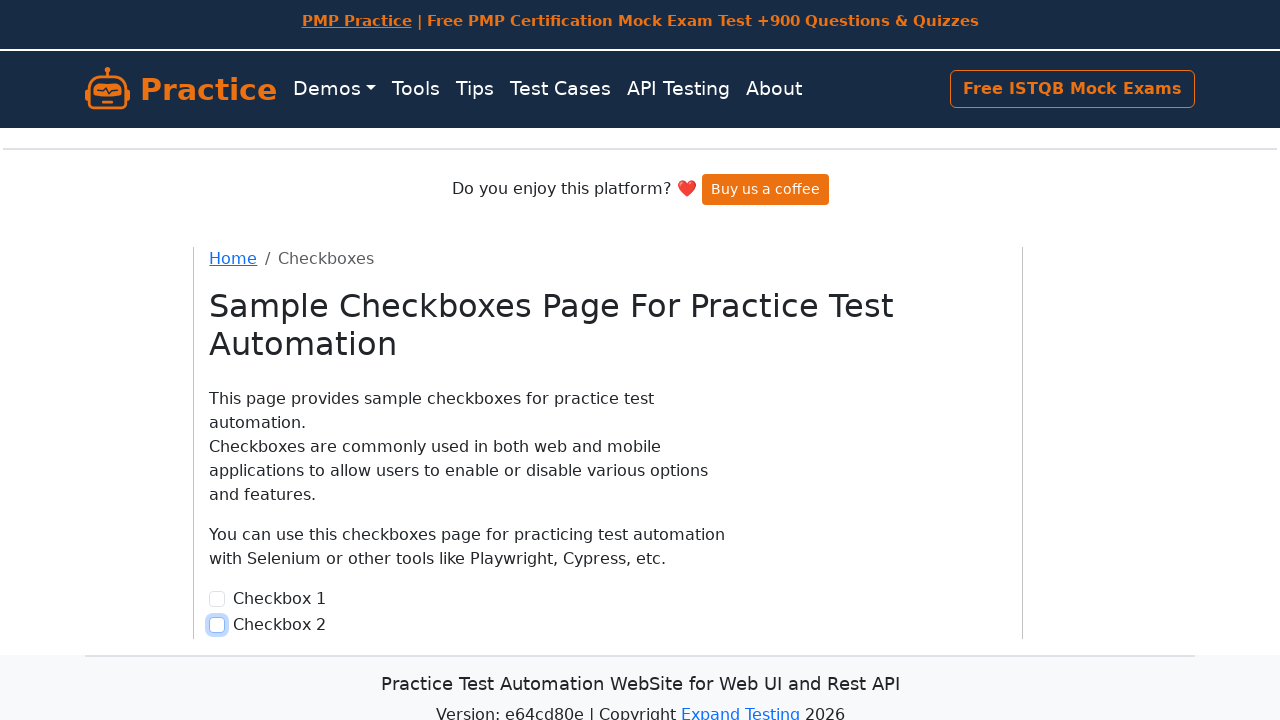

Verified that the first checkbox is unchecked
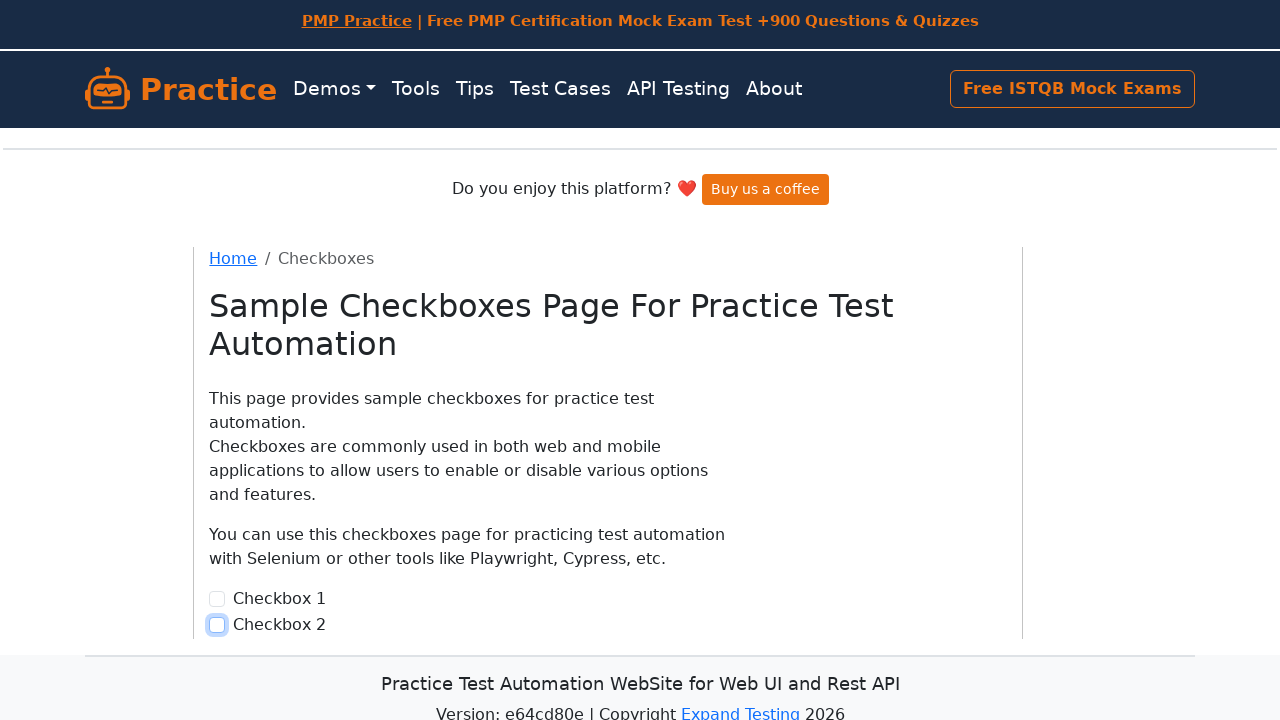

Verified that the last checkbox is unchecked
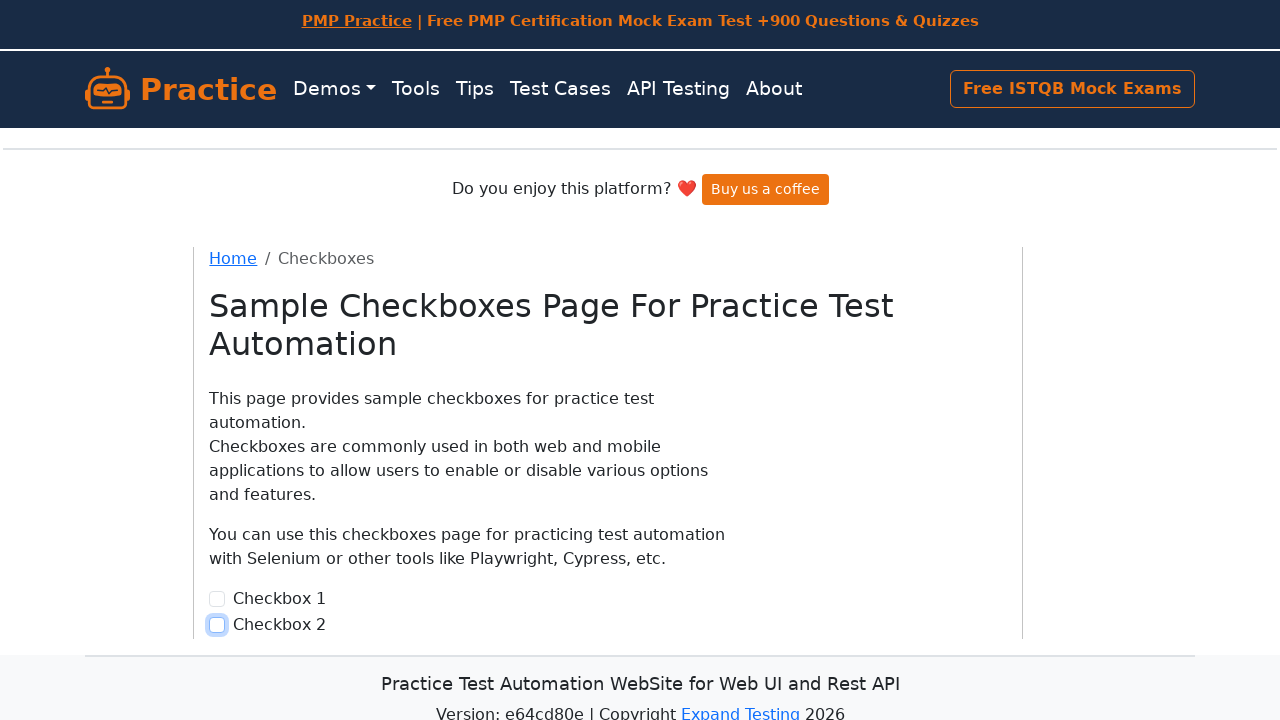

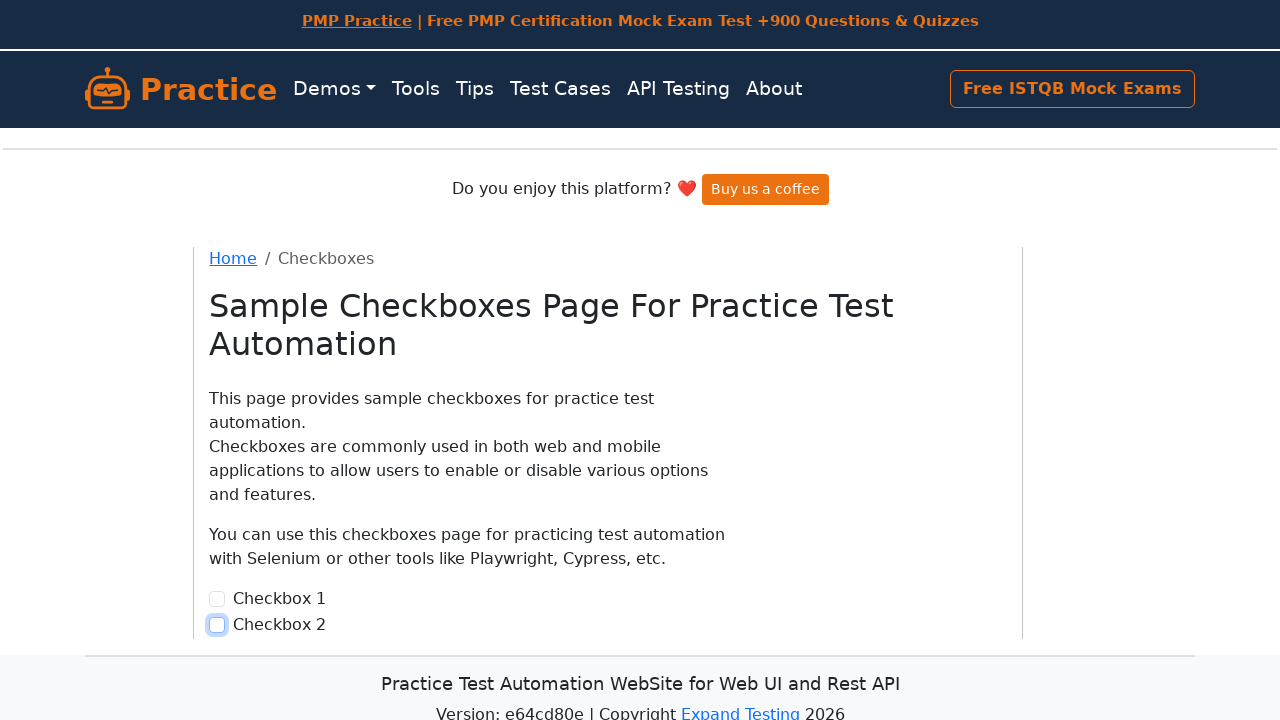